Tests the Home link navigation by clicking on the Home link and verifying the user is taken to the homepage

Starting URL: https://www.demoblaze.com/index.html

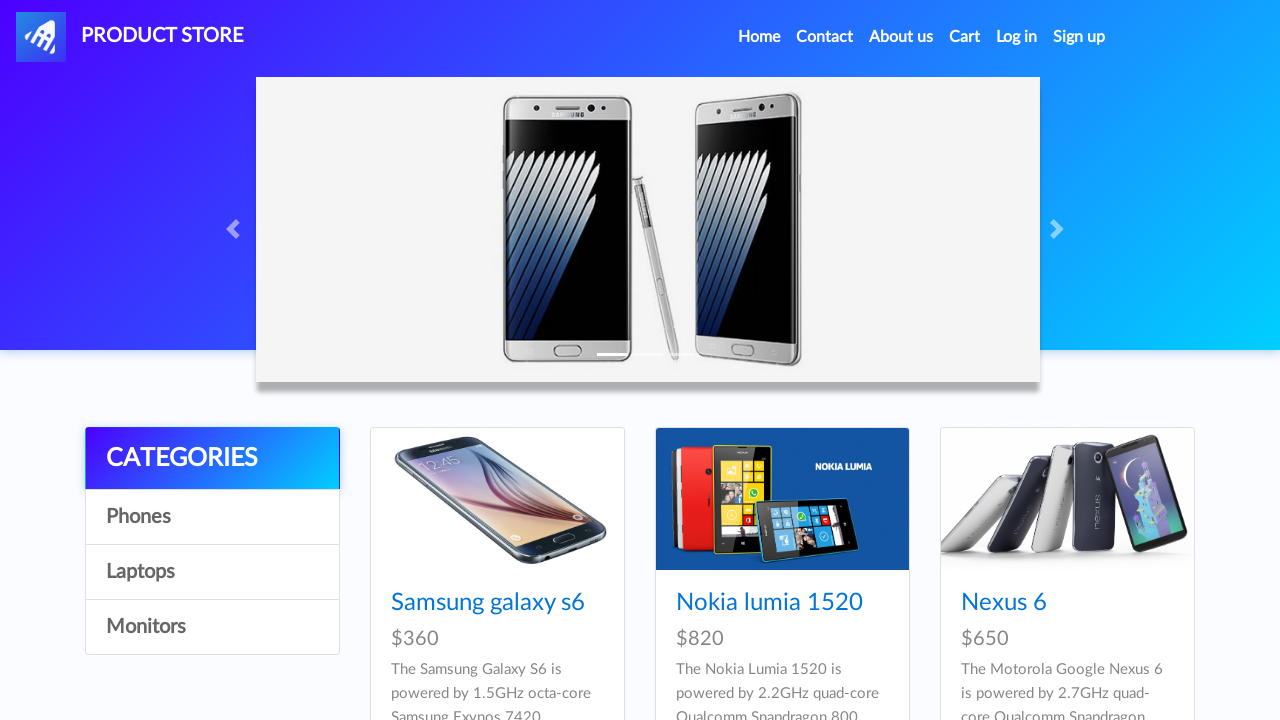

Clicked on the Home link at (759, 37) on a:has-text('Home')
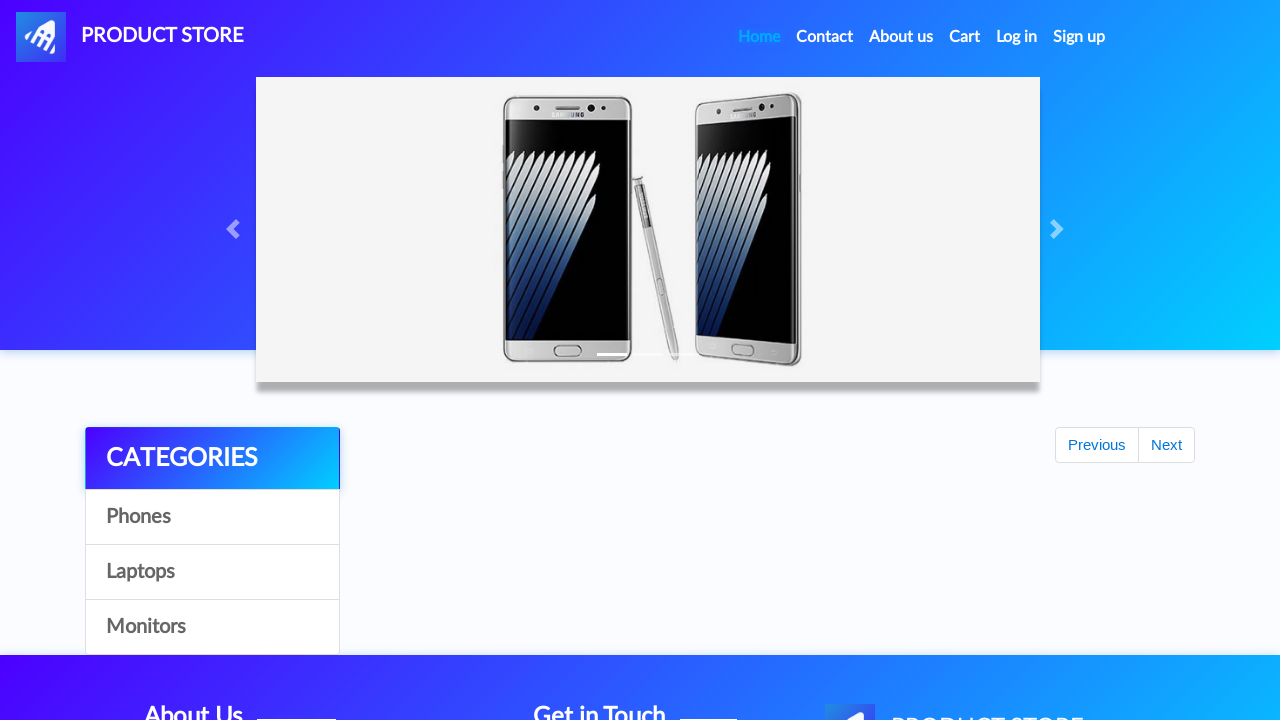

Verified navigation to homepage (https://www.demoblaze.com/index.html)
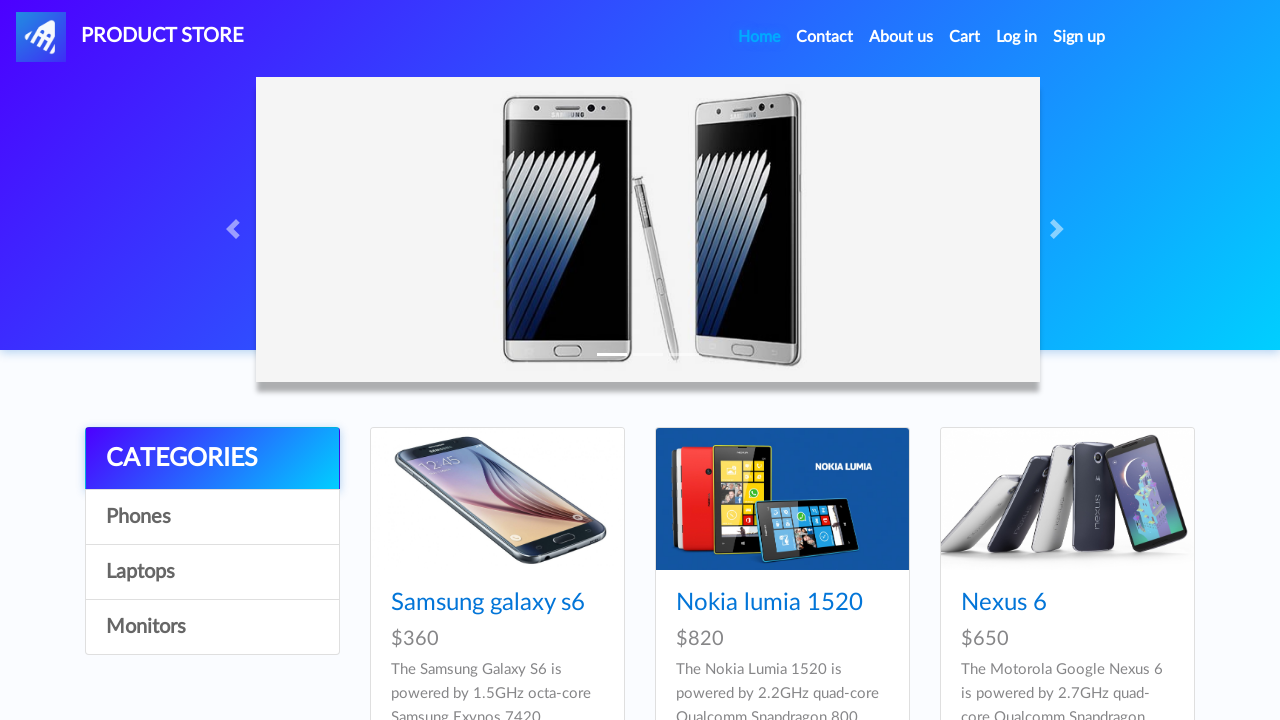

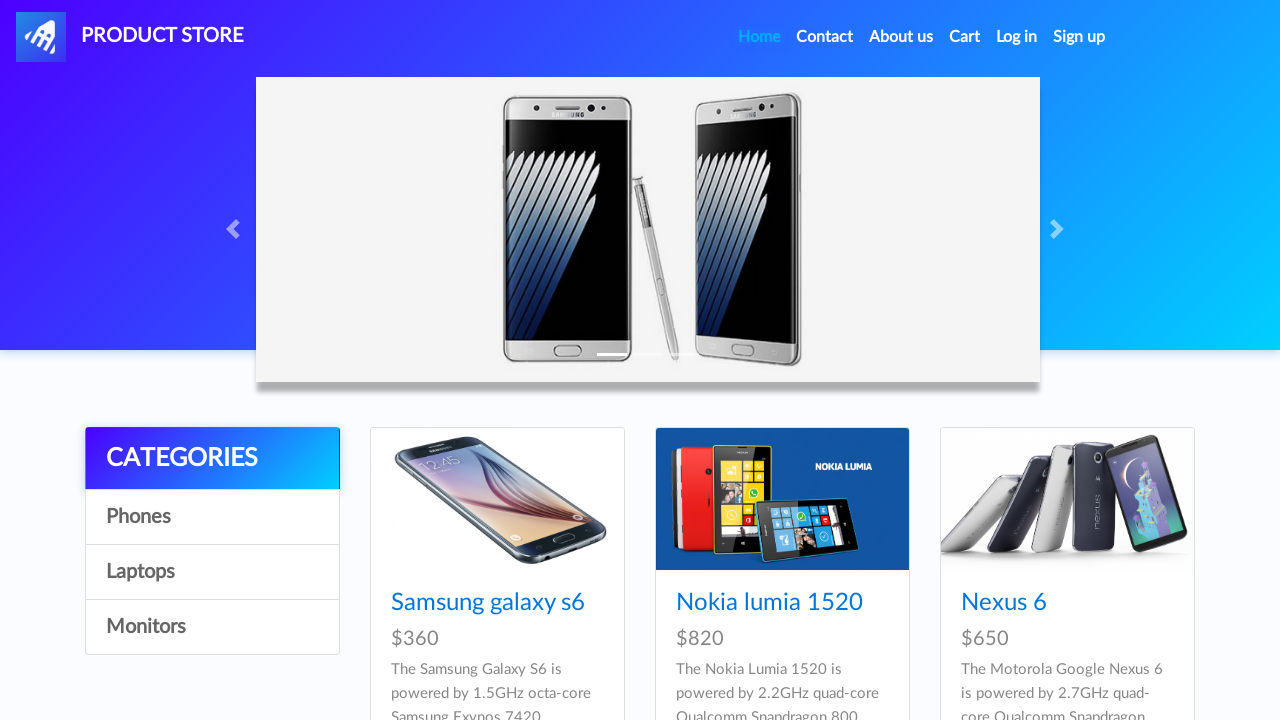